Tests hover functionality by moving the mouse over a user figure element to reveal hidden content, then clicking on the revealed link

Starting URL: https://the-internet.herokuapp.com/hovers

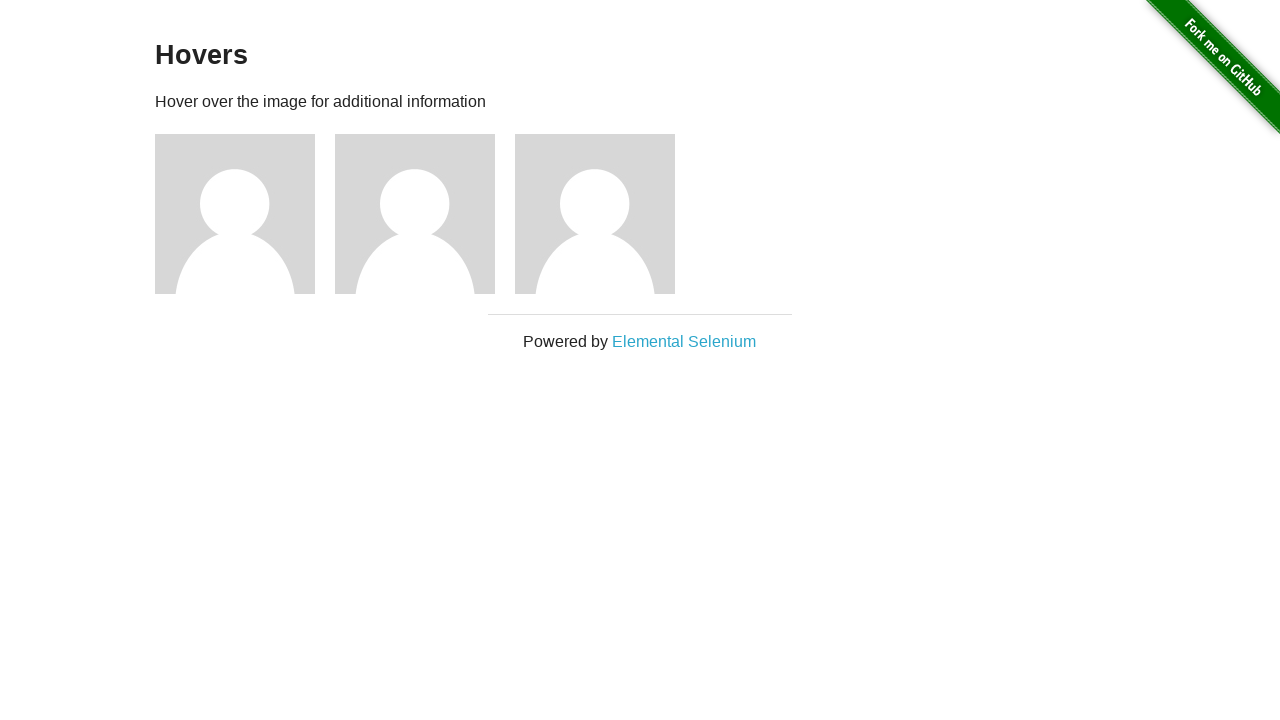

Located the first user figure element
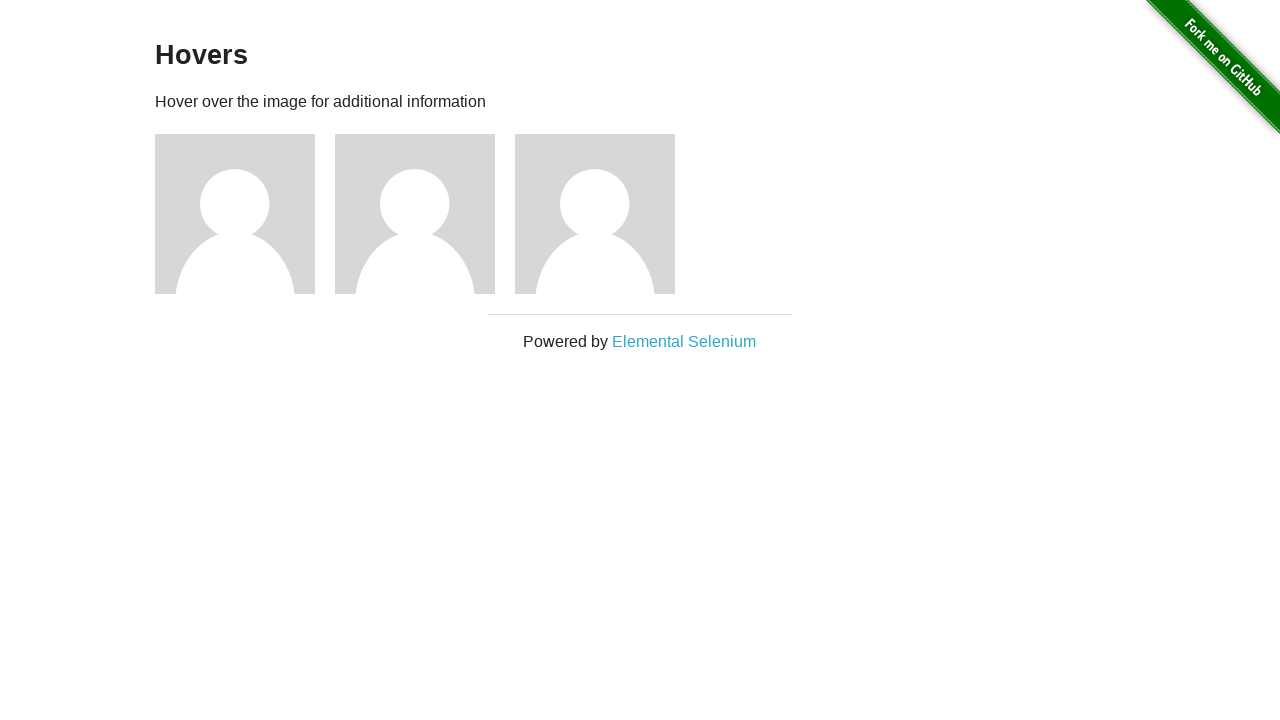

Hovered over user figure to reveal hidden content at (245, 214) on div.figure >> nth=0
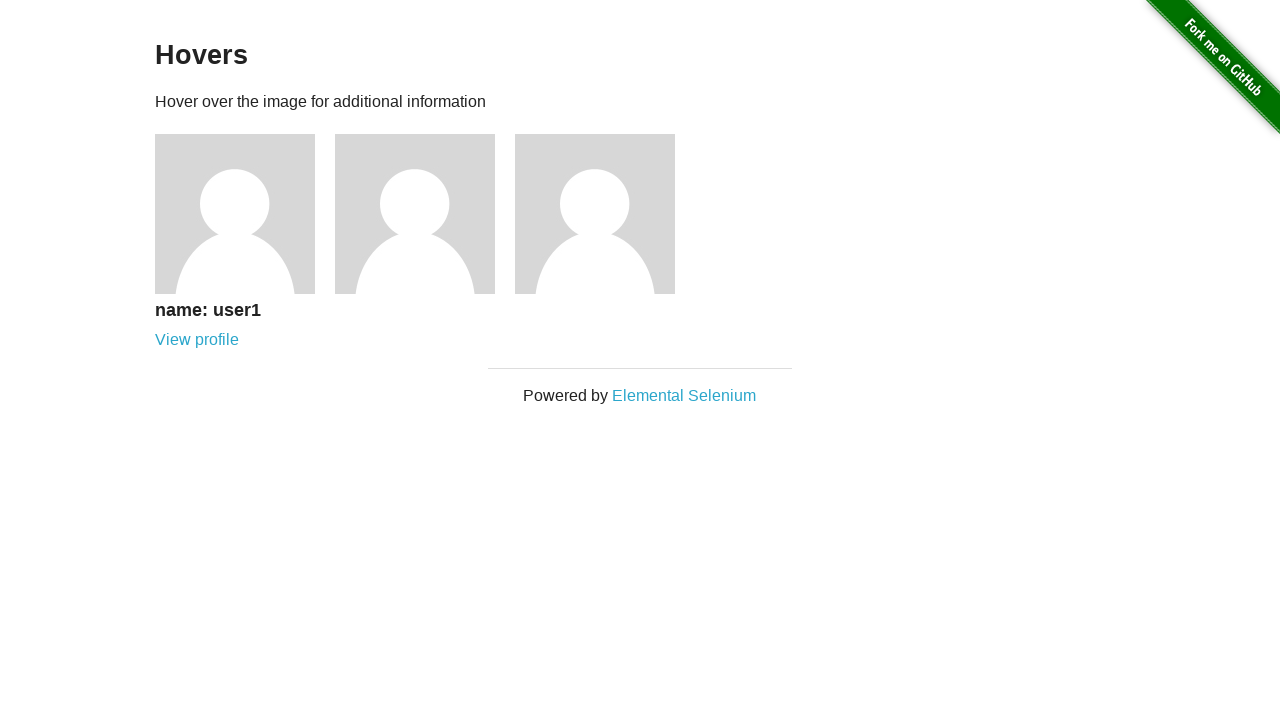

Figcaption heading became visible after hover
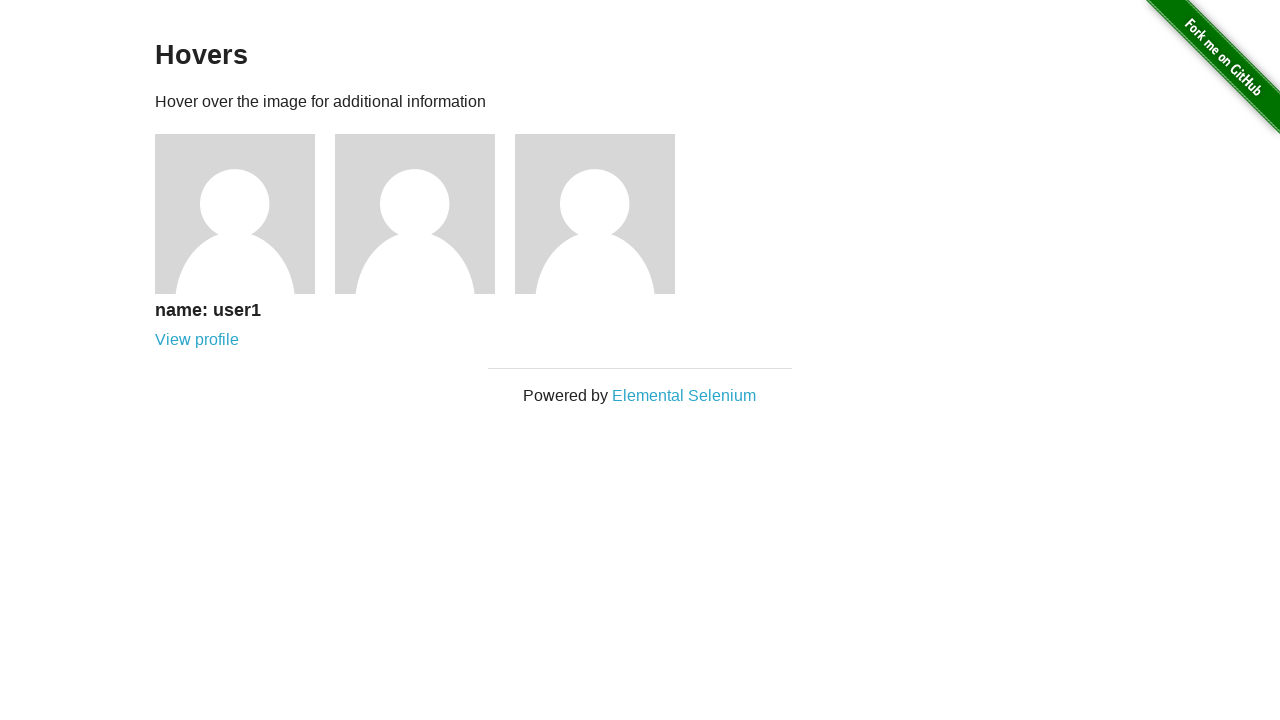

Clicked on the revealed link in figcaption at (197, 340) on div.figcaption a
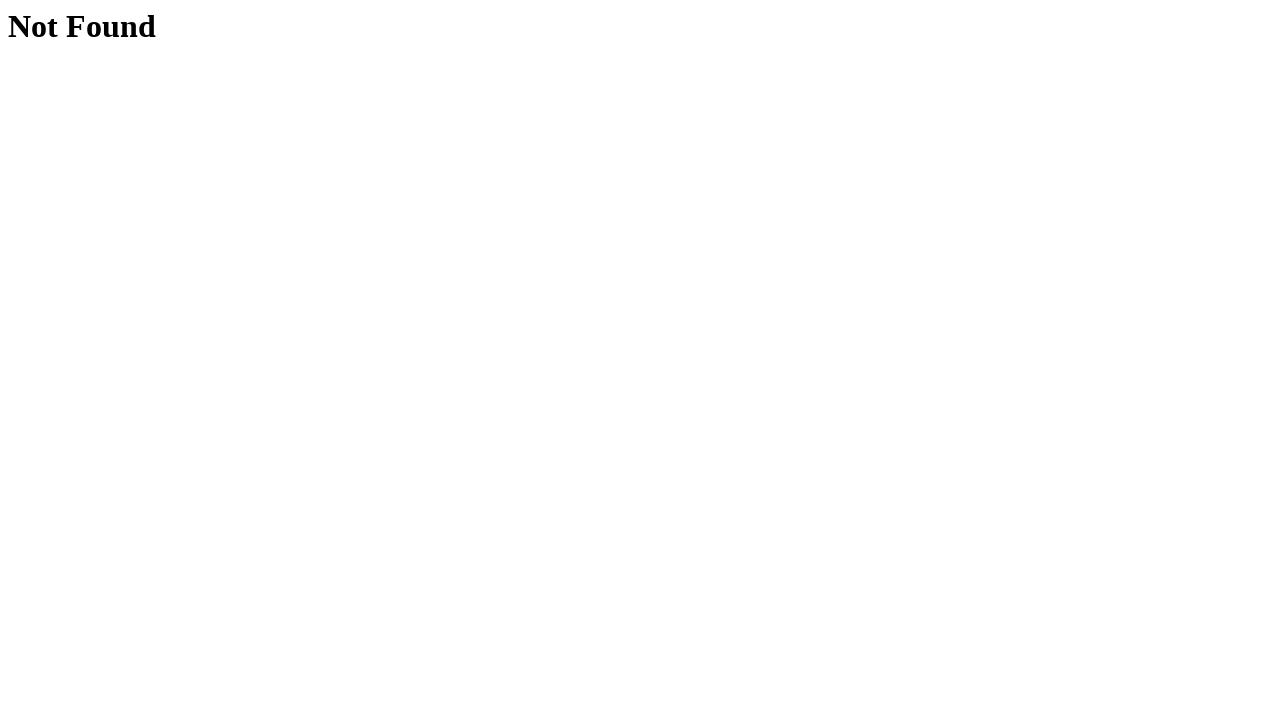

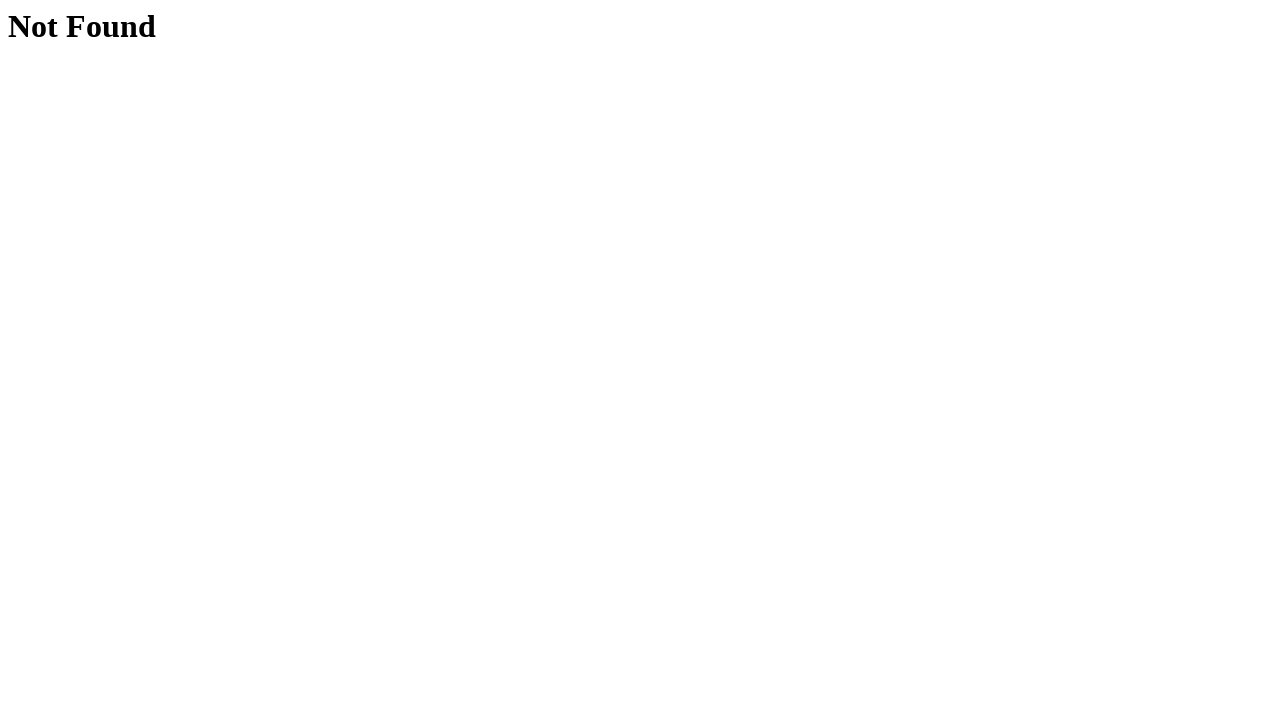